Tests the registration form by entering a username, copying it, and pasting it into multiple fields, then selecting gender option

Starting URL: https://grotechminds.com/registration/

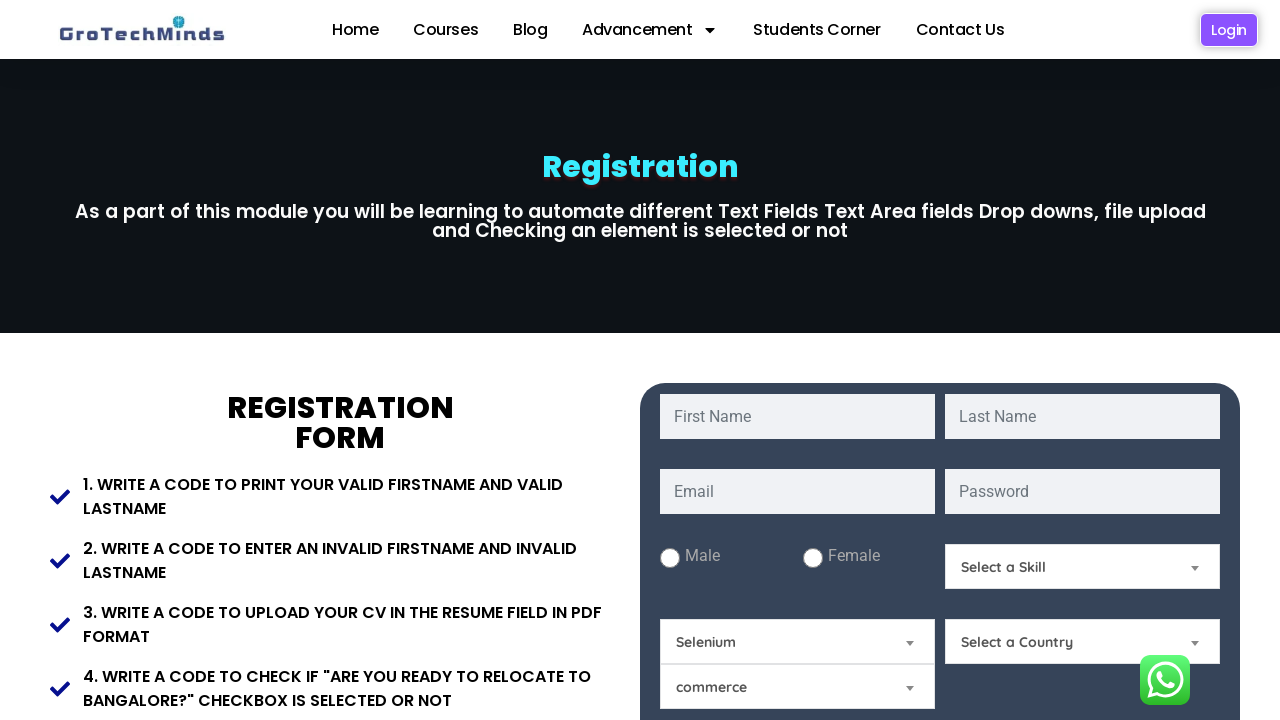

Filled first name field with 'poojapatel' on input[name='fname']
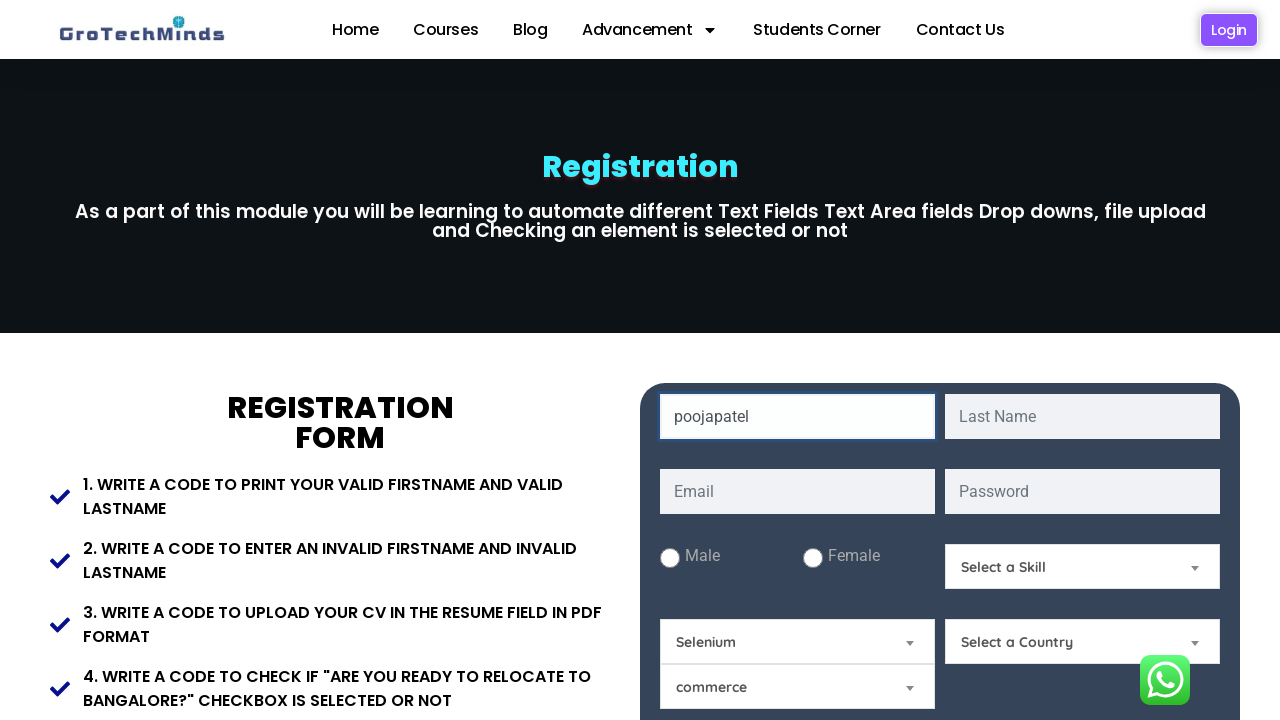

Clicked on first name field to focus at (798, 416) on input[name='fname']
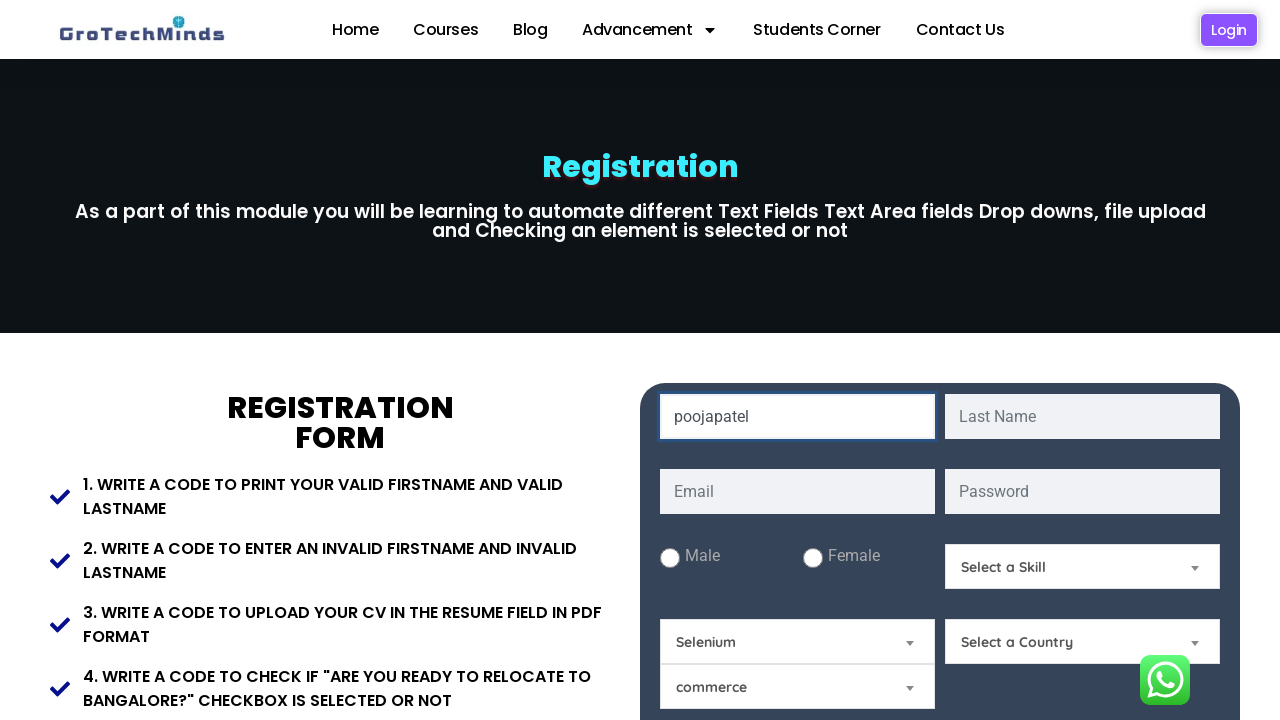

Selected all text in first name field using Ctrl+A
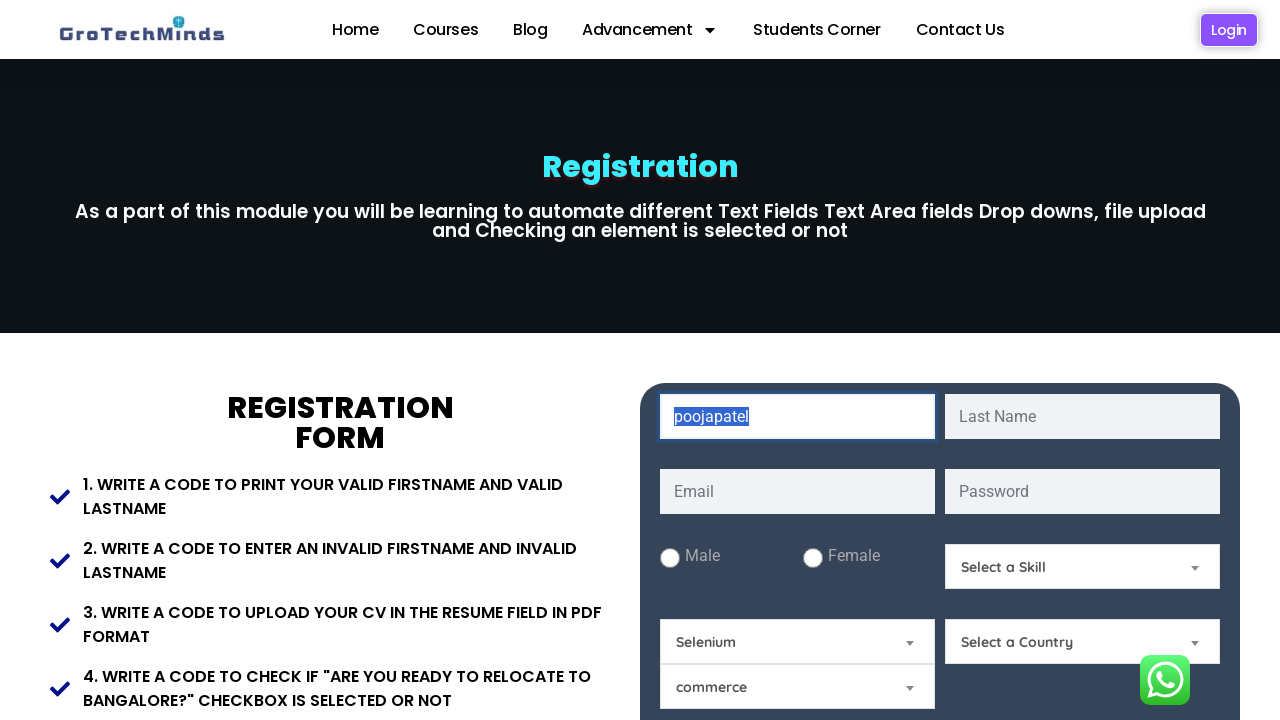

Copied selected text to clipboard using Ctrl+C
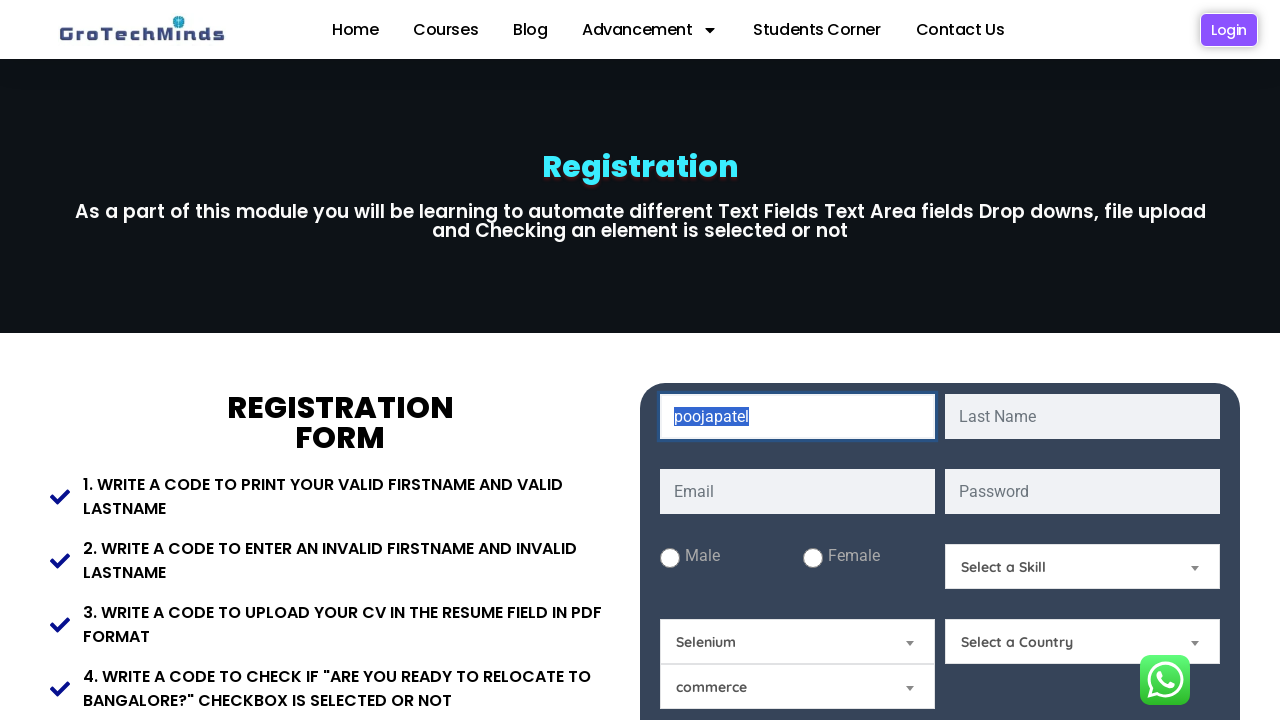

Clicked on last name field at (1082, 416) on #lname
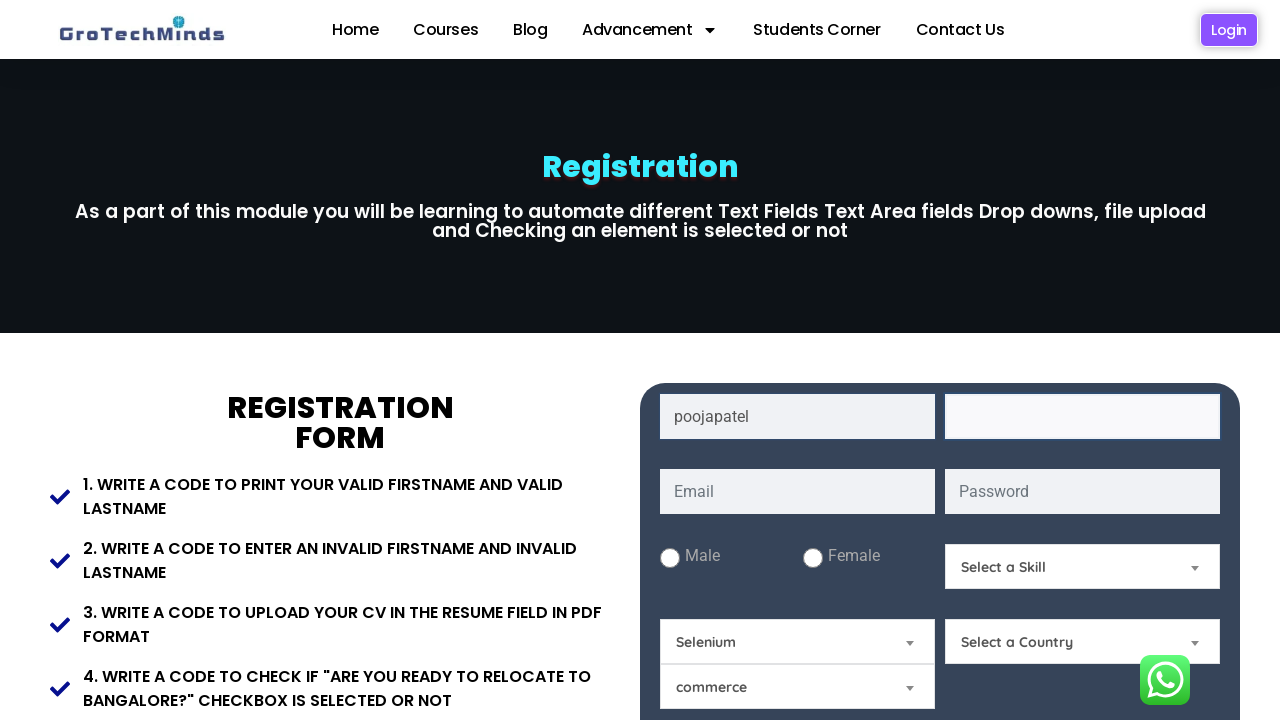

Pasted 'poojapatel' into last name field using Ctrl+V
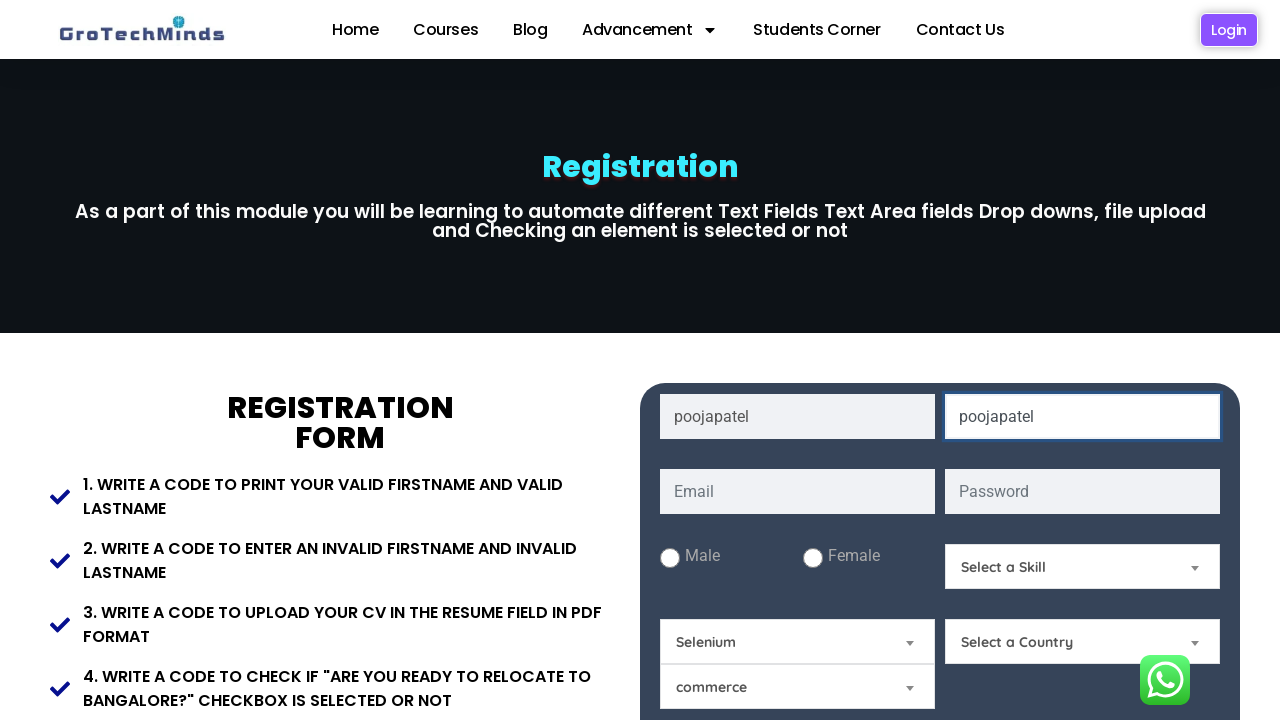

Clicked on email field at (798, 492) on #email
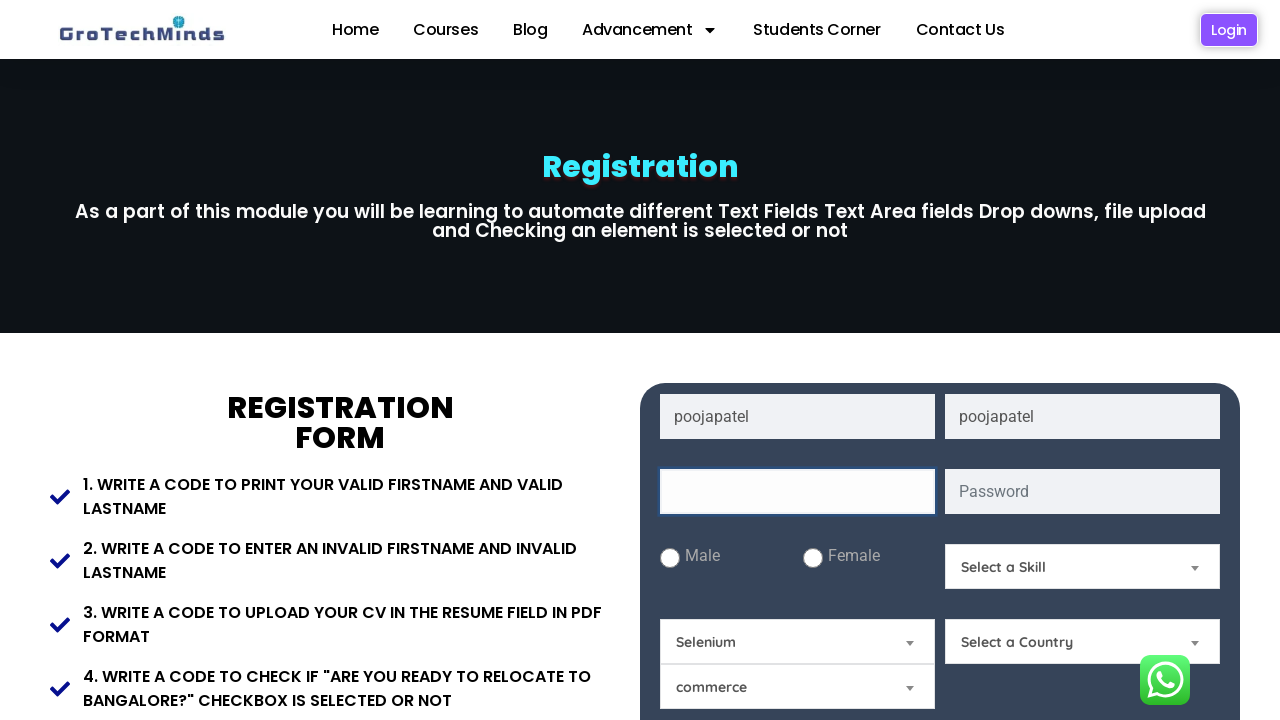

Pasted 'poojapatel' into email field using Ctrl+V
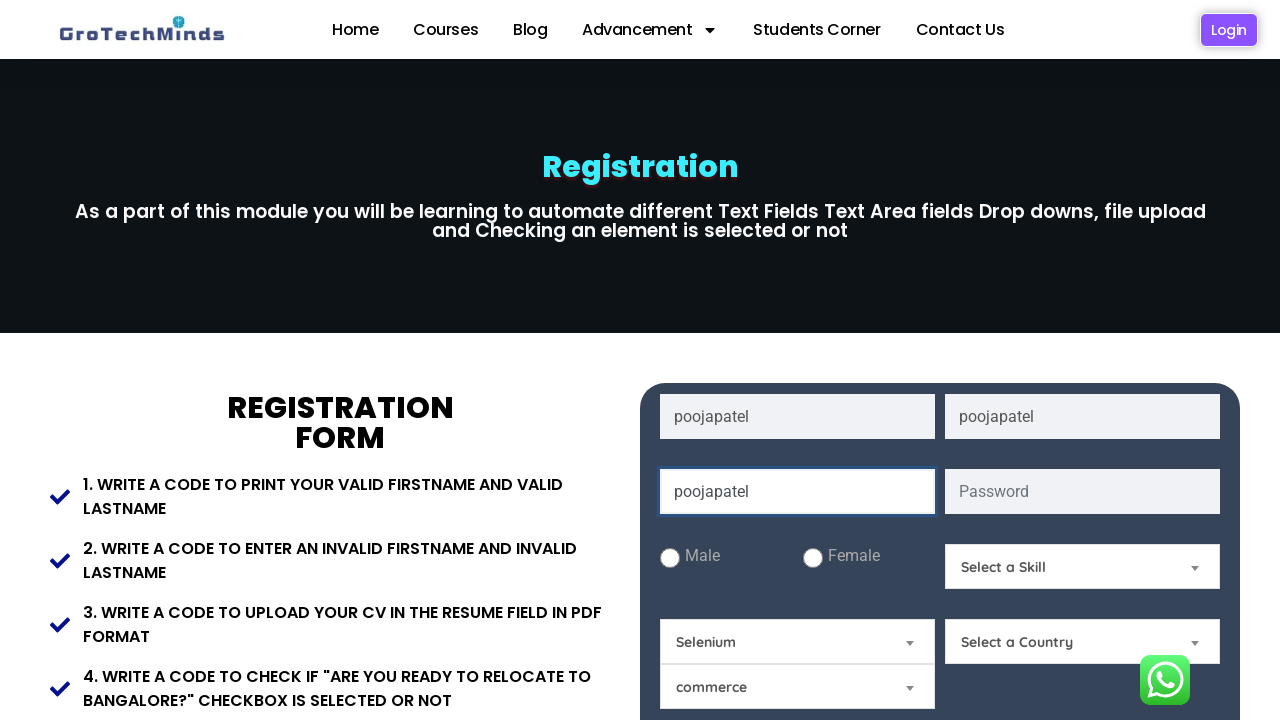

Clicked on password field at (1082, 492) on input[name='password']
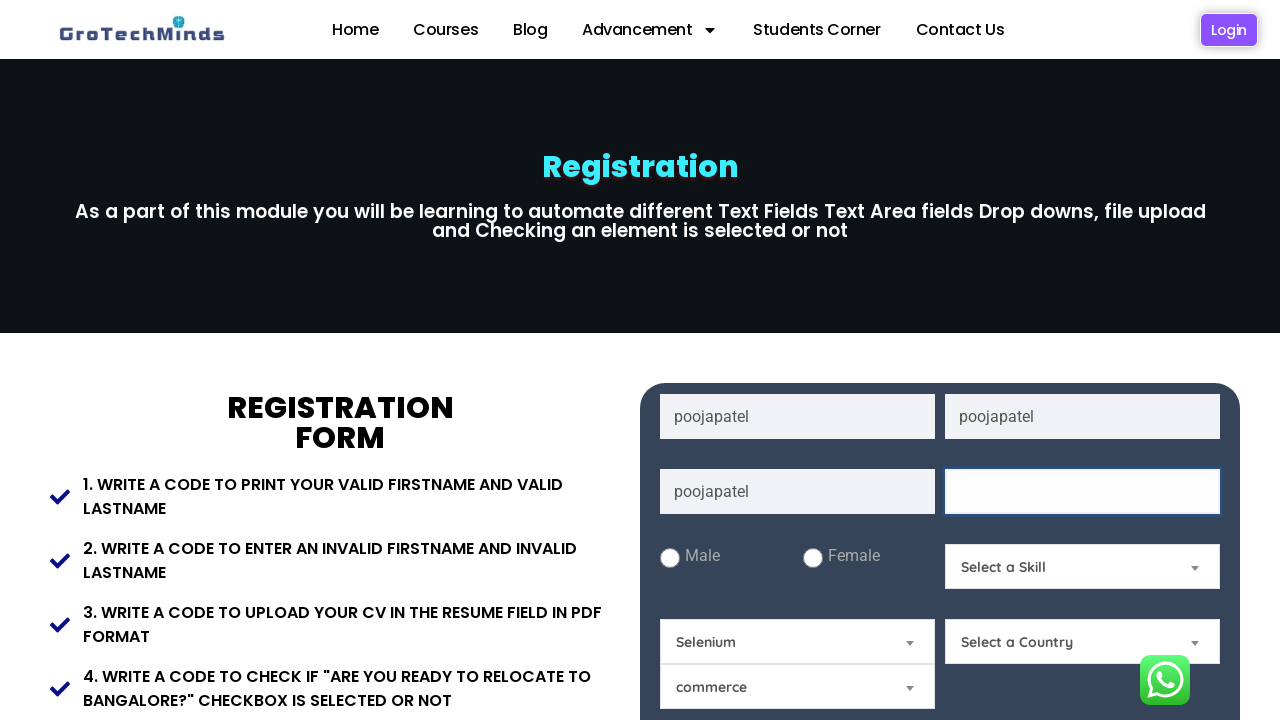

Pasted 'poojapatel' into password field using Ctrl+V
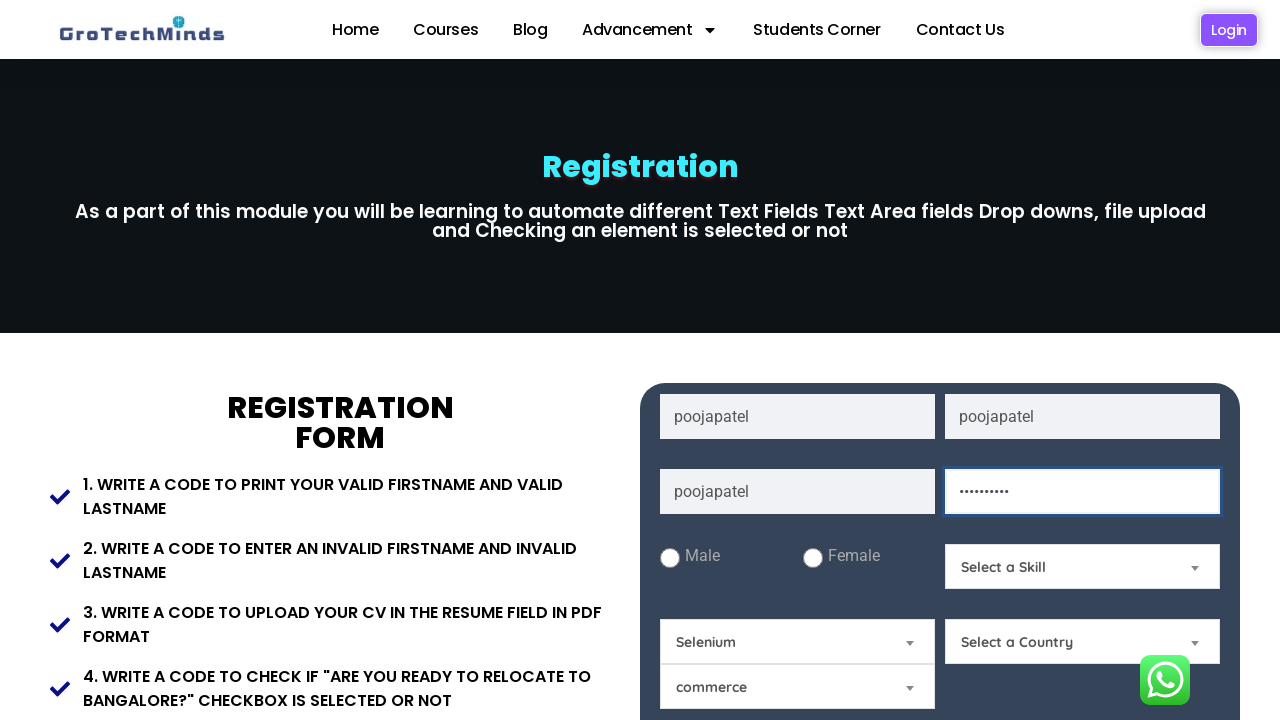

Clicked on gender field to open options at (670, 558) on input[name='gender']
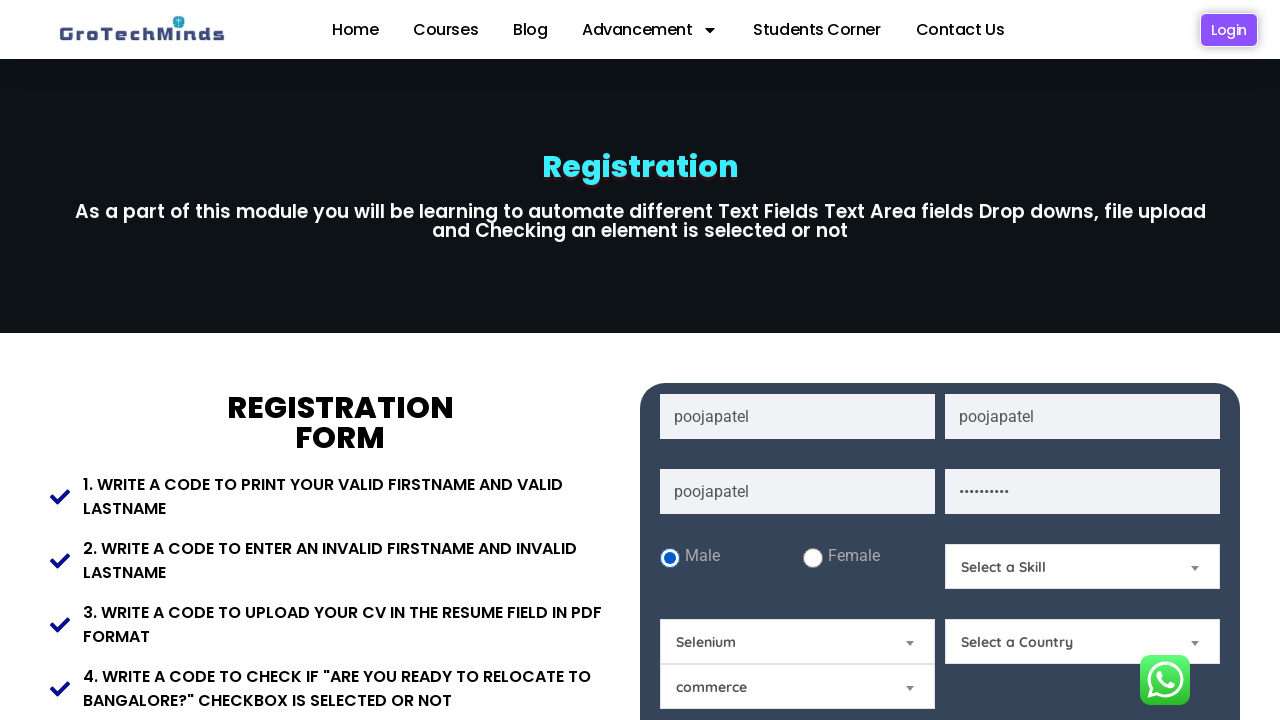

Selected Female option from gender field at (812, 558) on #Female
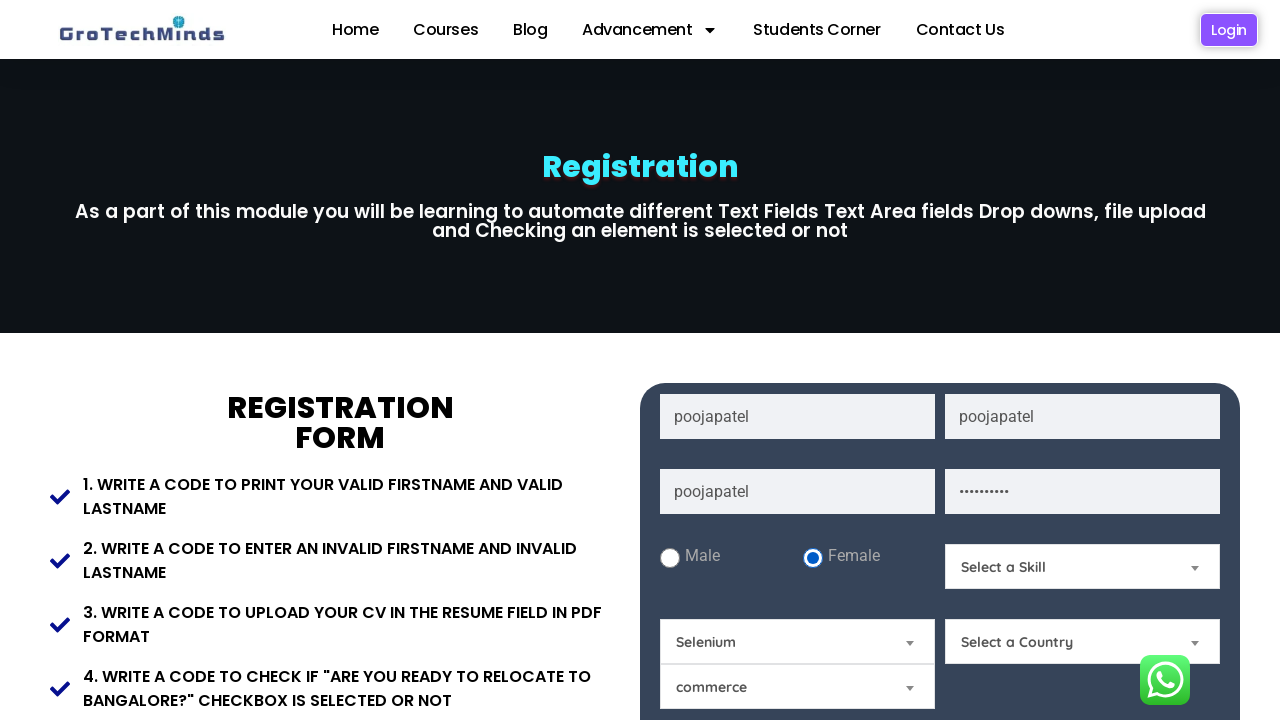

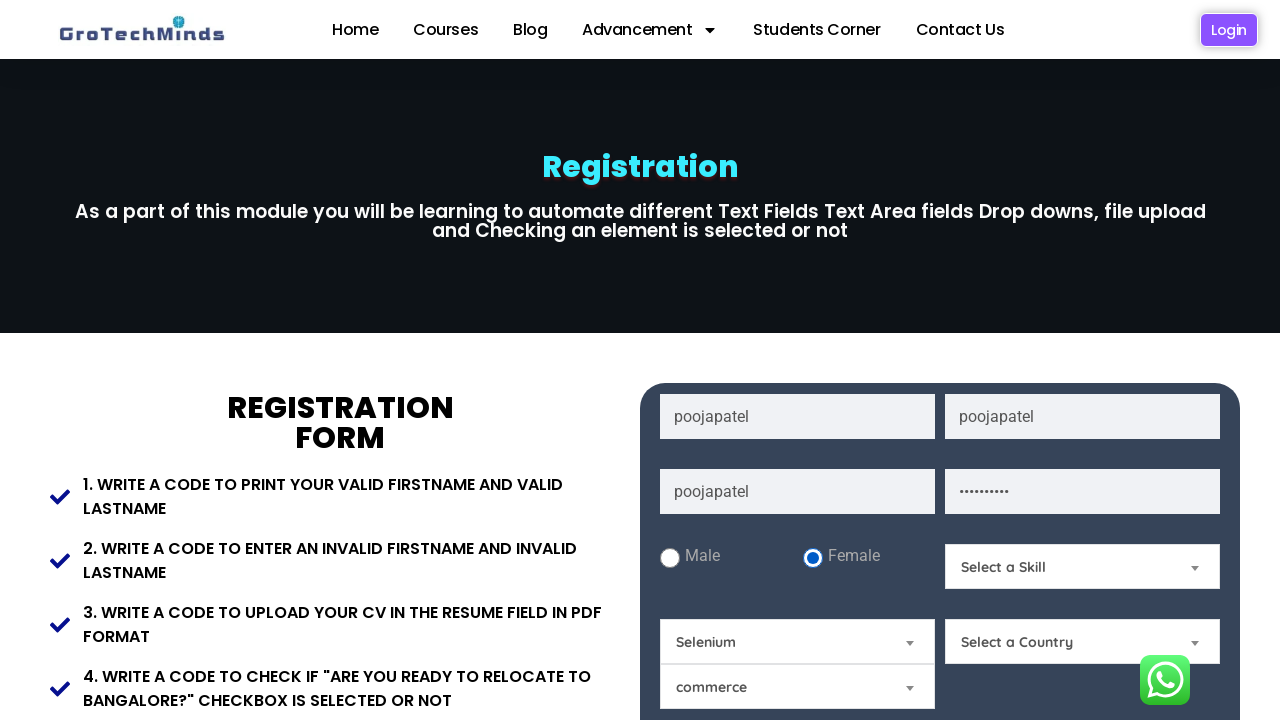